Tests iframe form interaction by filling first and last name fields inside an iframe and submitting the form using contentFrame approach

Starting URL: https://www.techglobal-training.com/

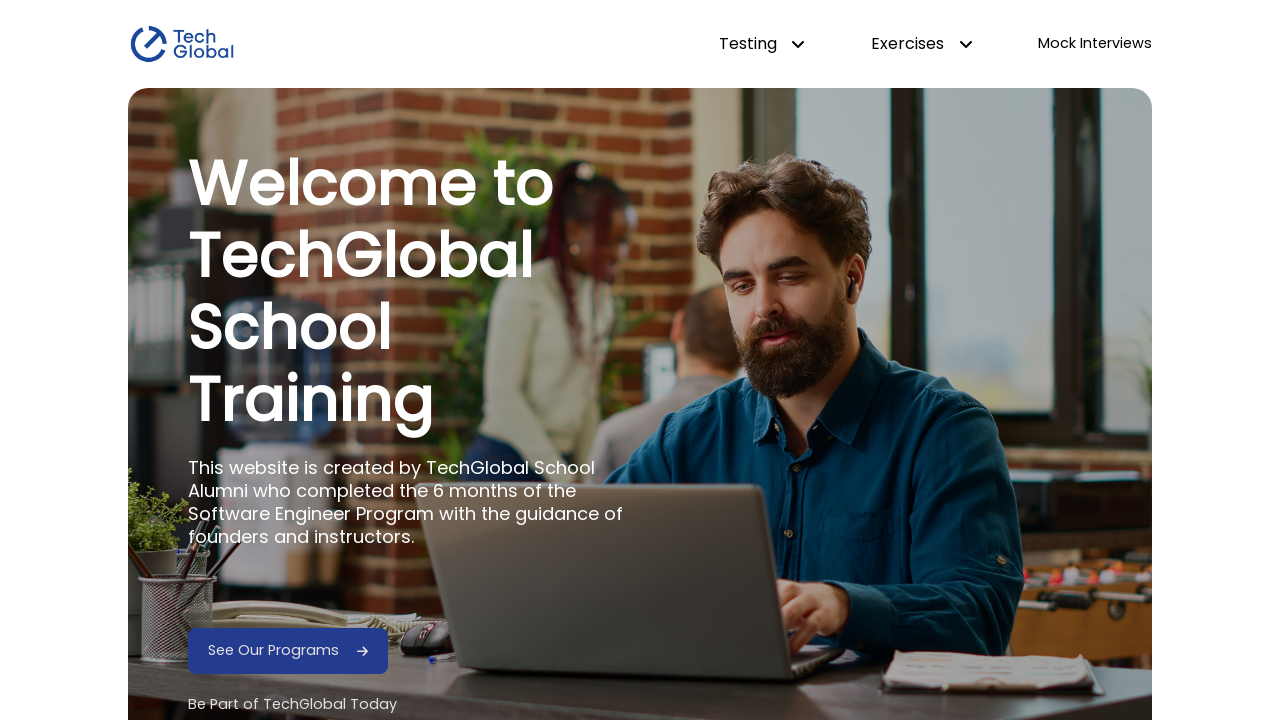

Hovered over dropdown testing menu at (762, 44) on #dropdown-testing
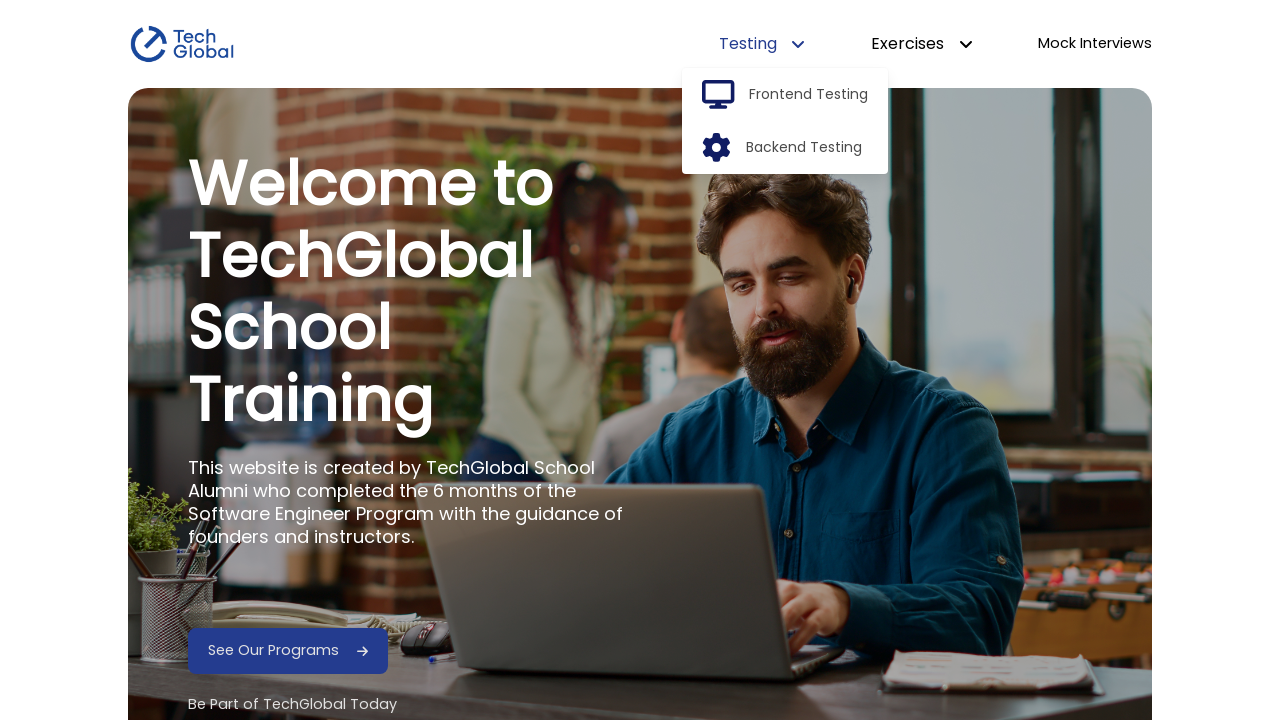

Clicked frontend option from dropdown at (809, 95) on #frontend-option
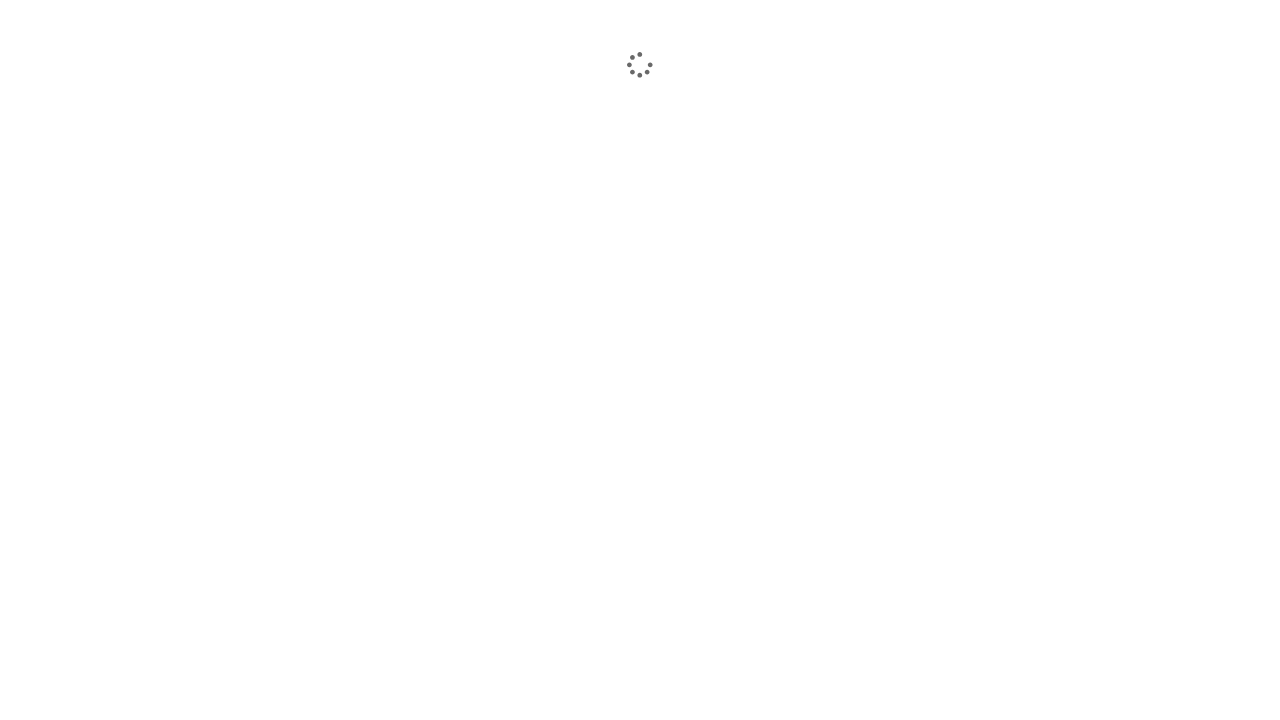

Clicked on IFrames link at (215, 530) on internal:role=link[name="IFrames"i]
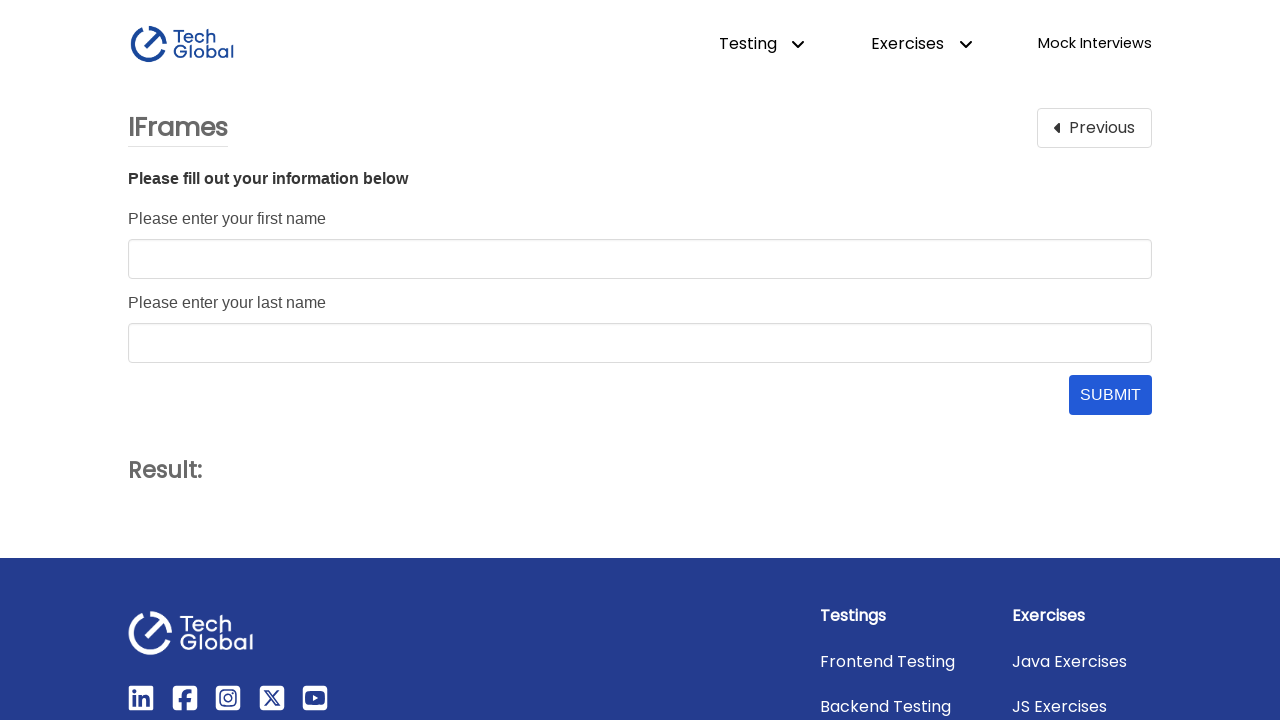

Located iframe with id 'form_frame'
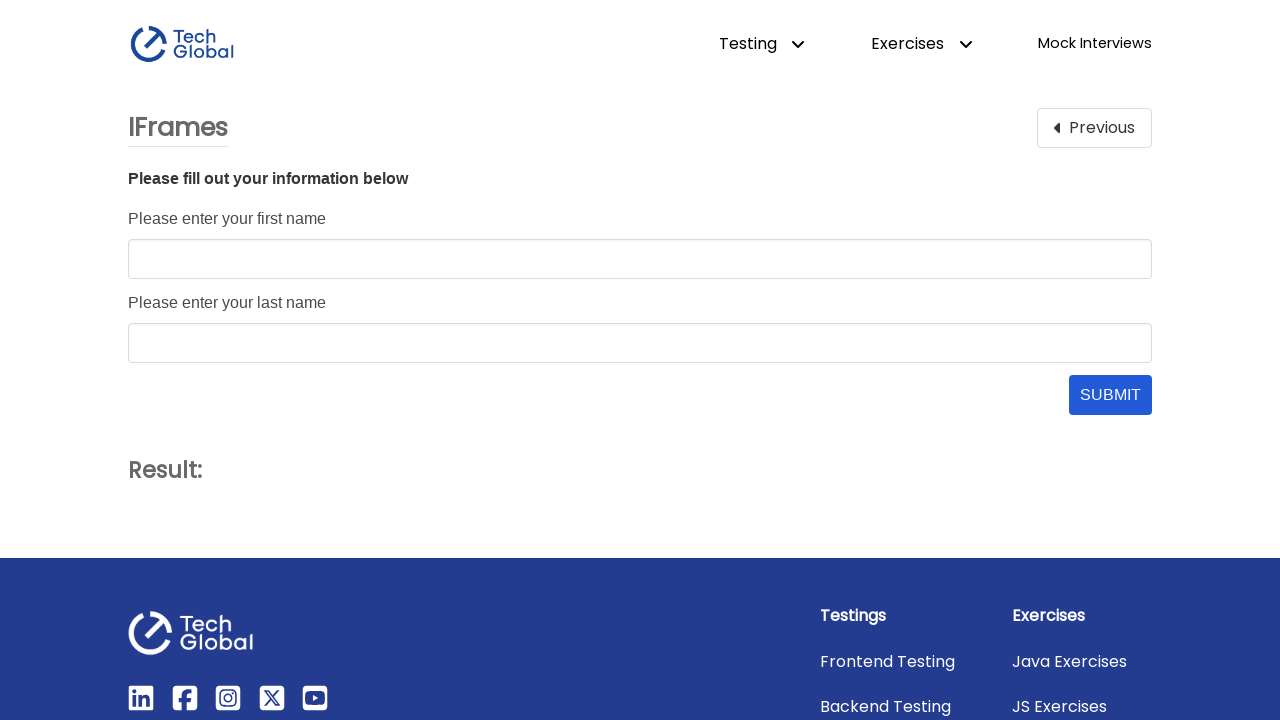

Filled first name field with 'John' inside iframe on #form_frame >> internal:control=enter-frame >> internal:role=textbox[name="Pleas
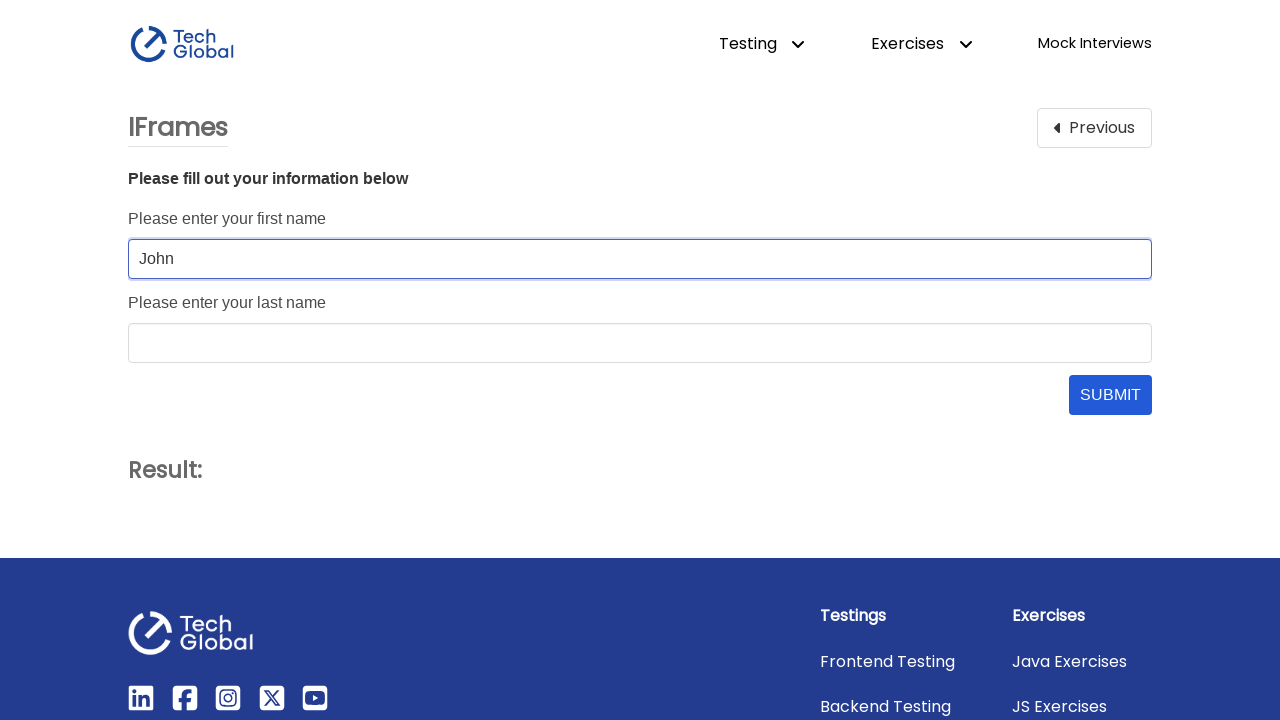

Filled last name field with 'Doe' inside iframe on #form_frame >> internal:control=enter-frame >> internal:role=textbox[name="Pleas
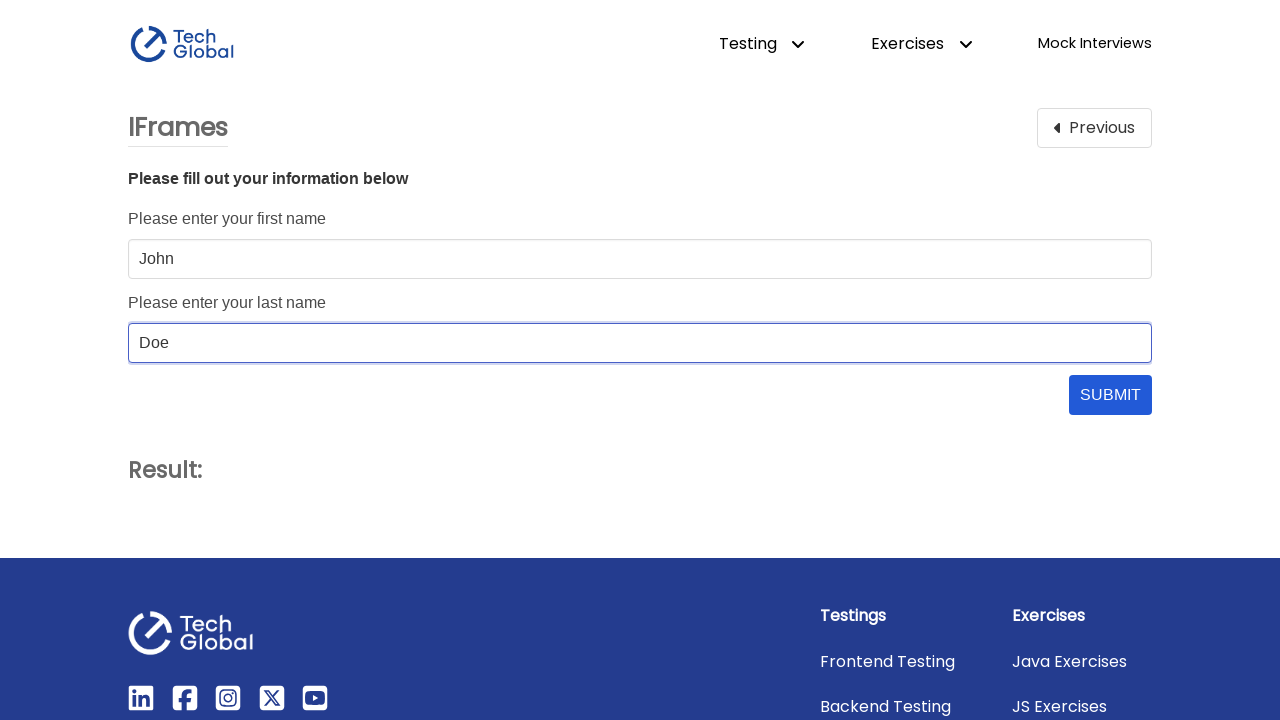

Clicked SUBMIT button in iframe form at (1110, 395) on #form_frame >> internal:control=enter-frame >> internal:role=button[name="SUBMIT
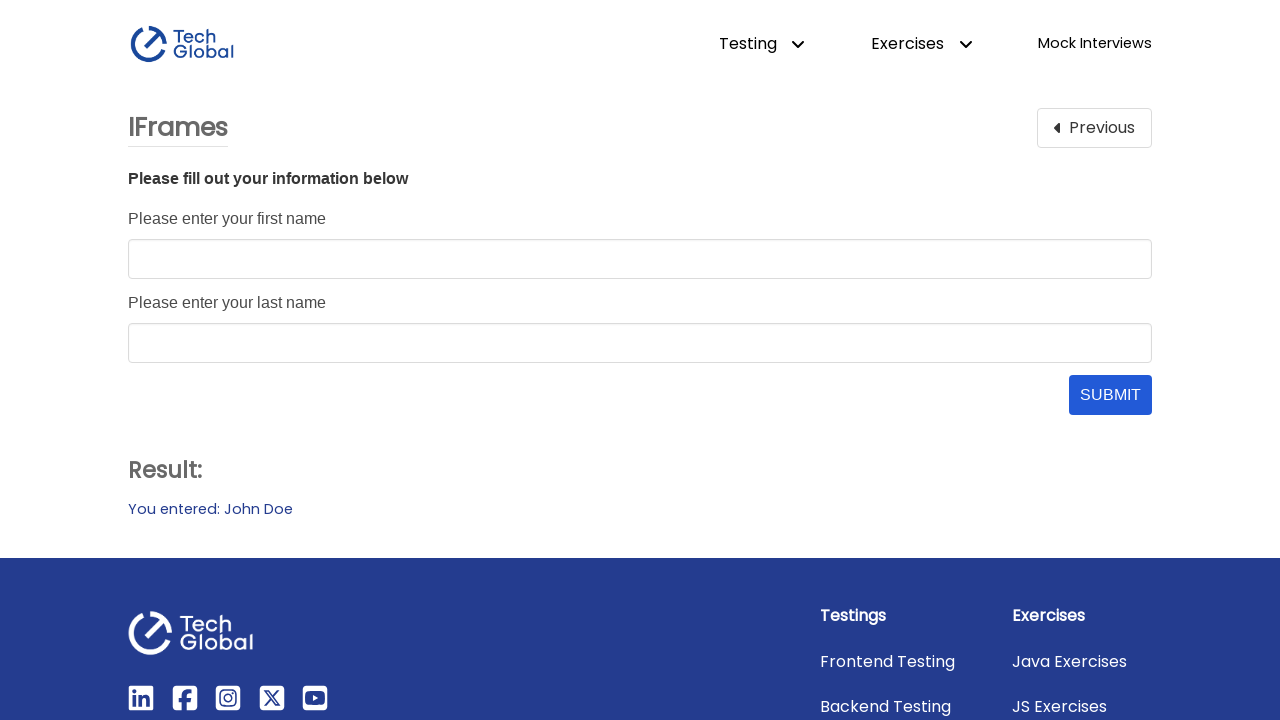

Form submission result displayed on page
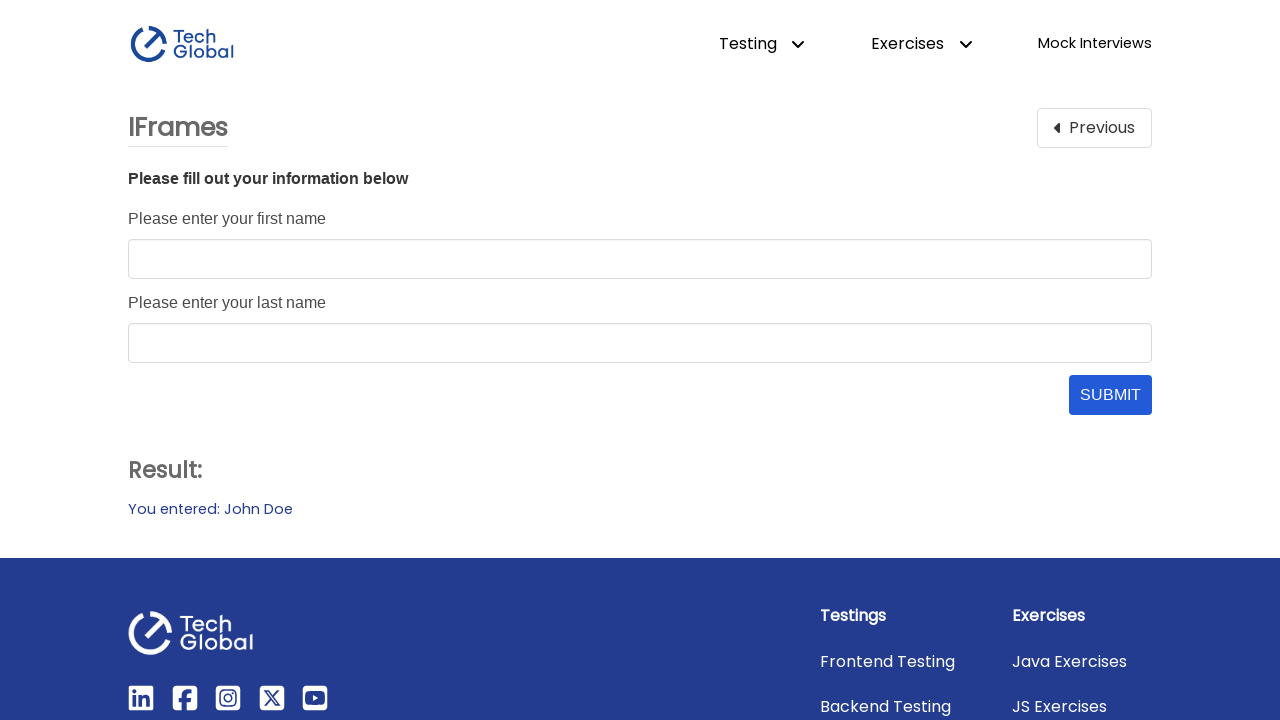

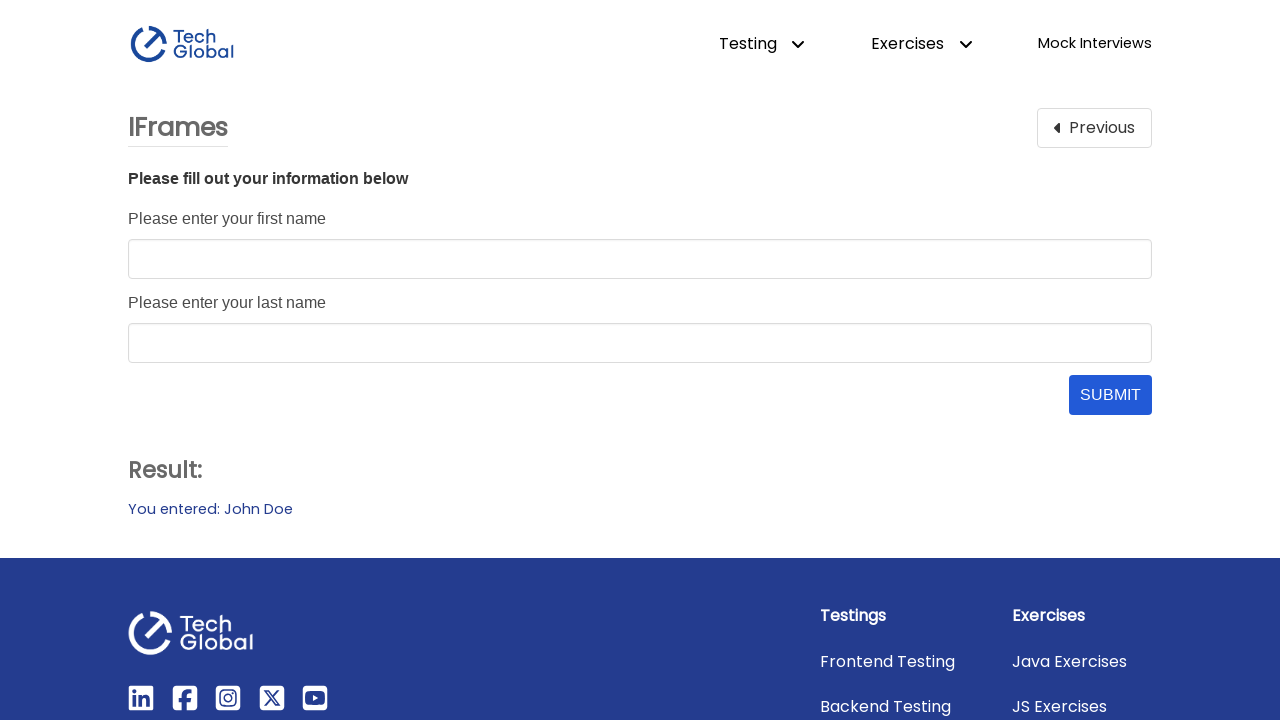